Navigates to Rahul Shetty Academy website and verifies the page loads by checking the title is accessible

Starting URL: https://rahulshettyacademy.com

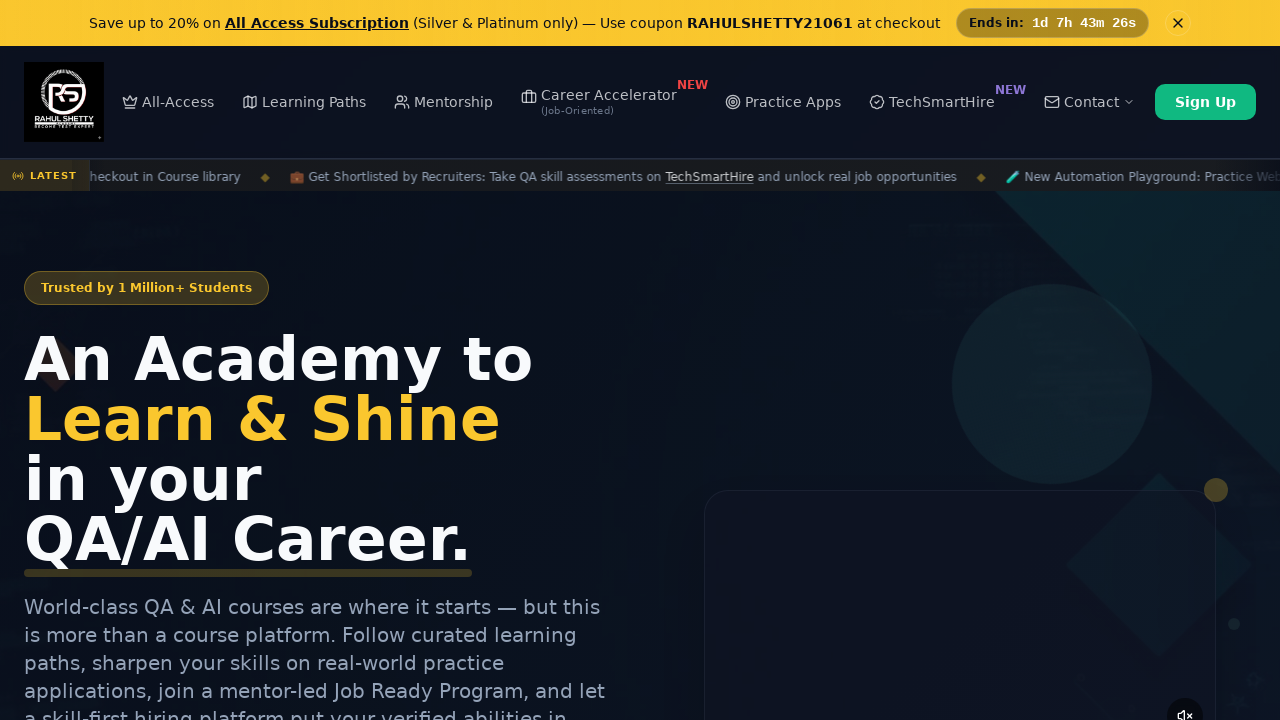

Waited for page to reach domcontentloaded state
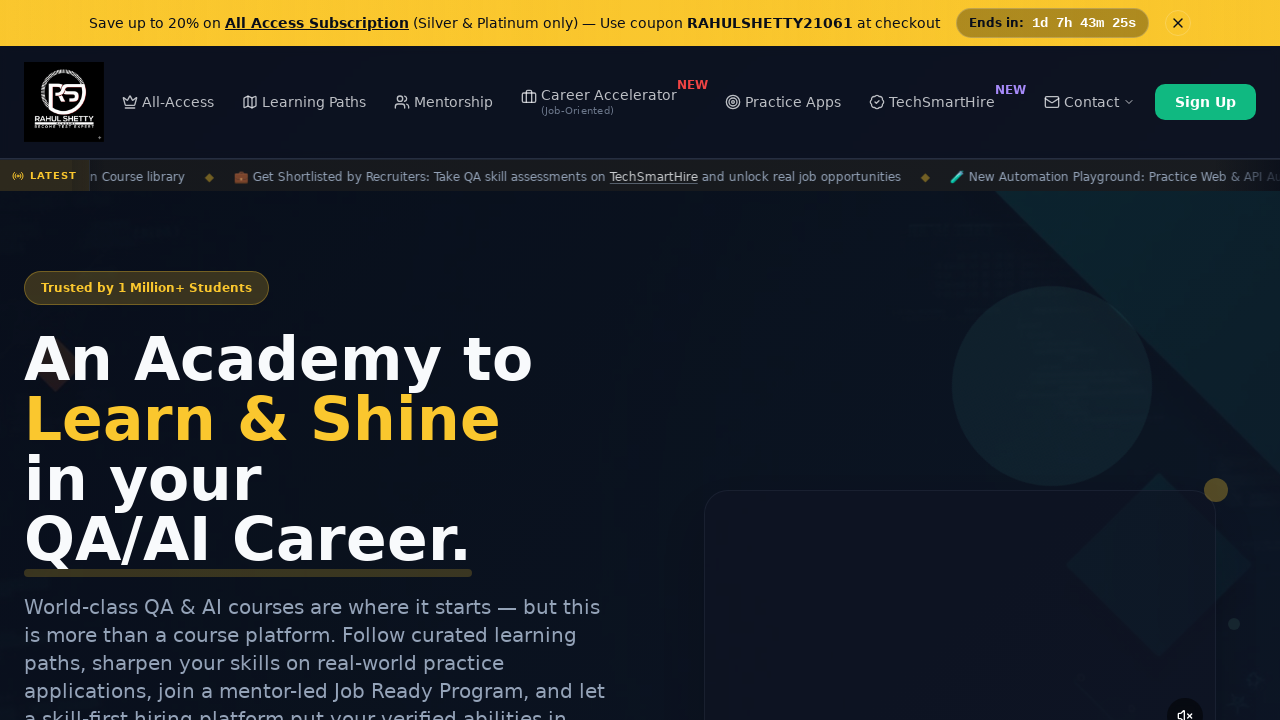

Retrieved page title
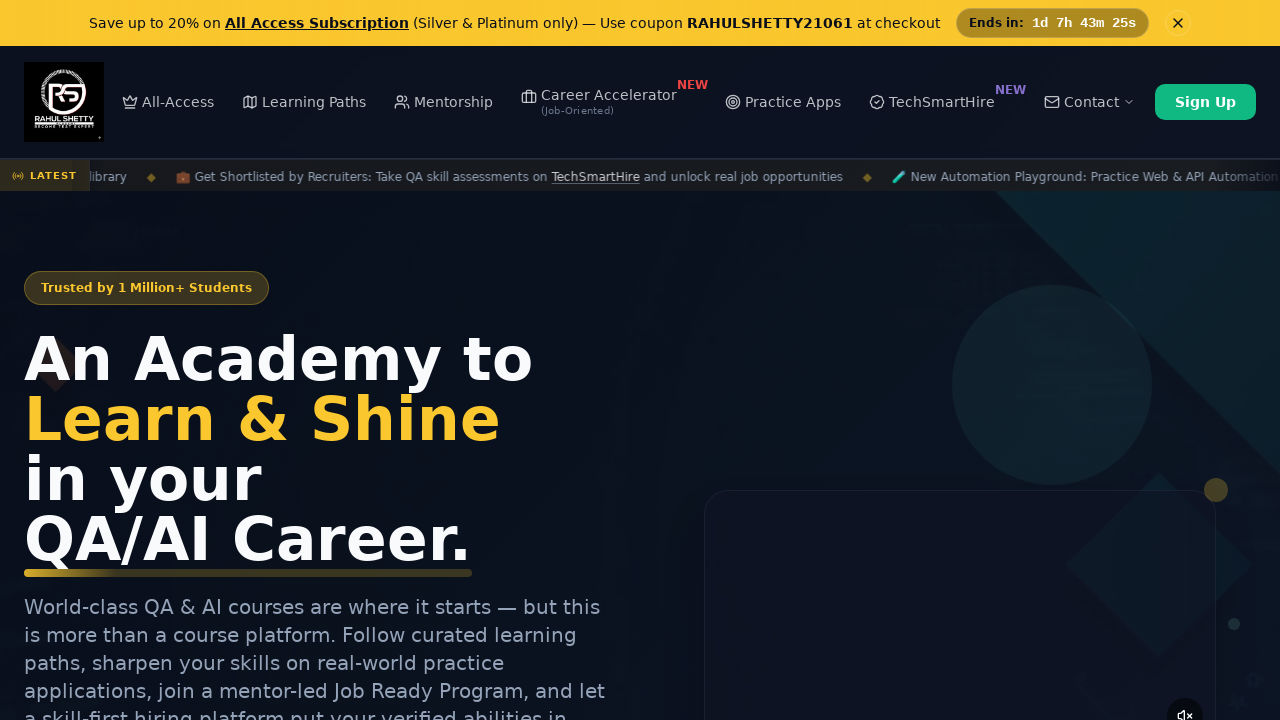

Verified page title is not empty - page loaded successfully
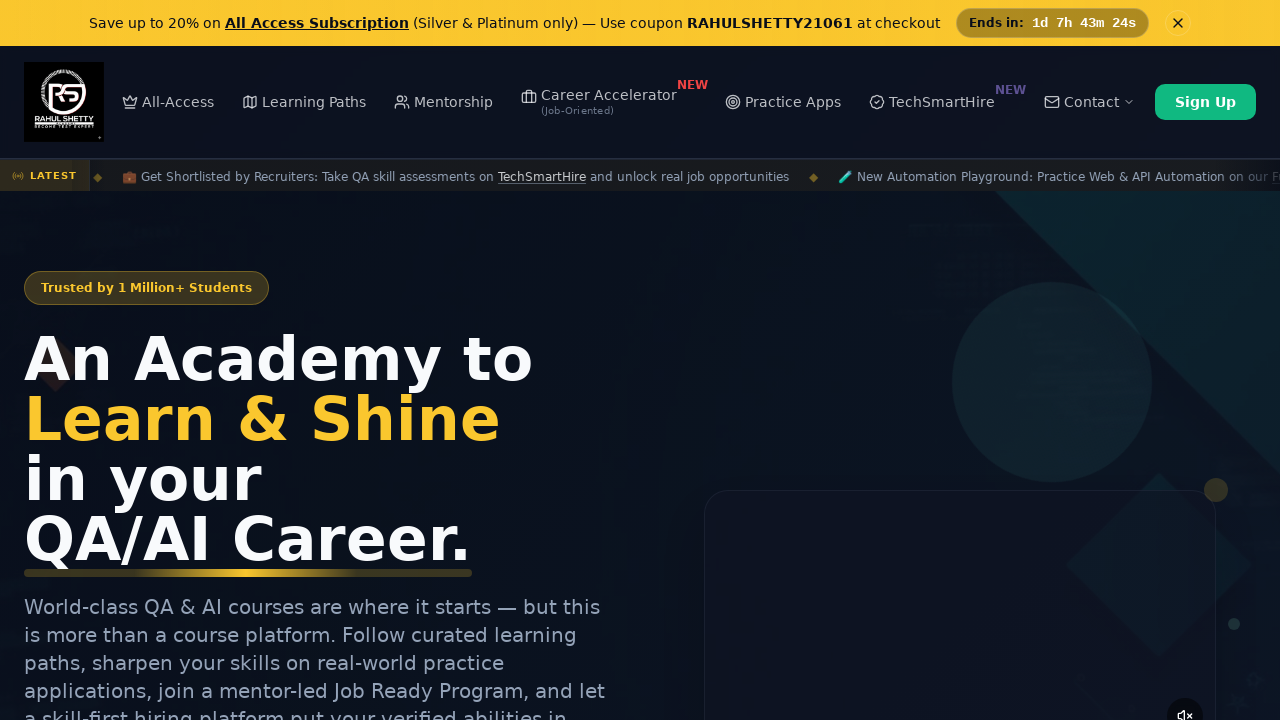

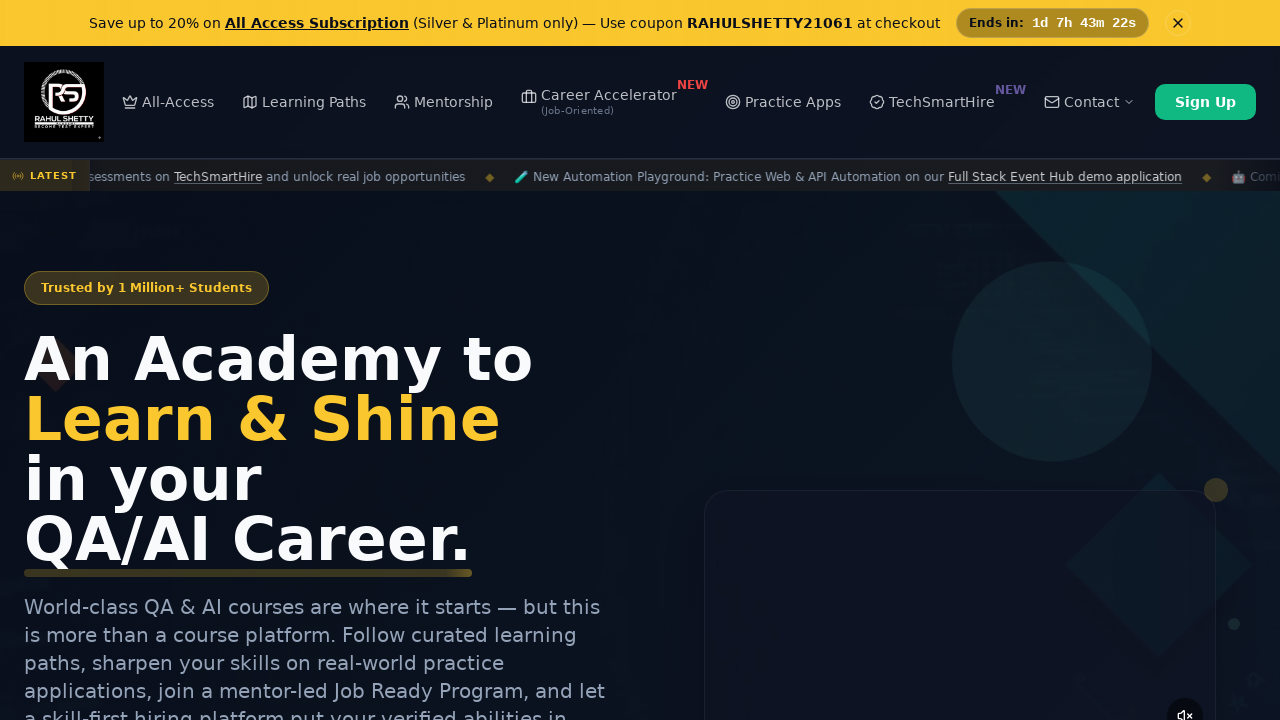